Tests clicking the steer gemma button and verifying navigation to the steer section

Starting URL: https://neuronpedia.org/gemma-scope#main

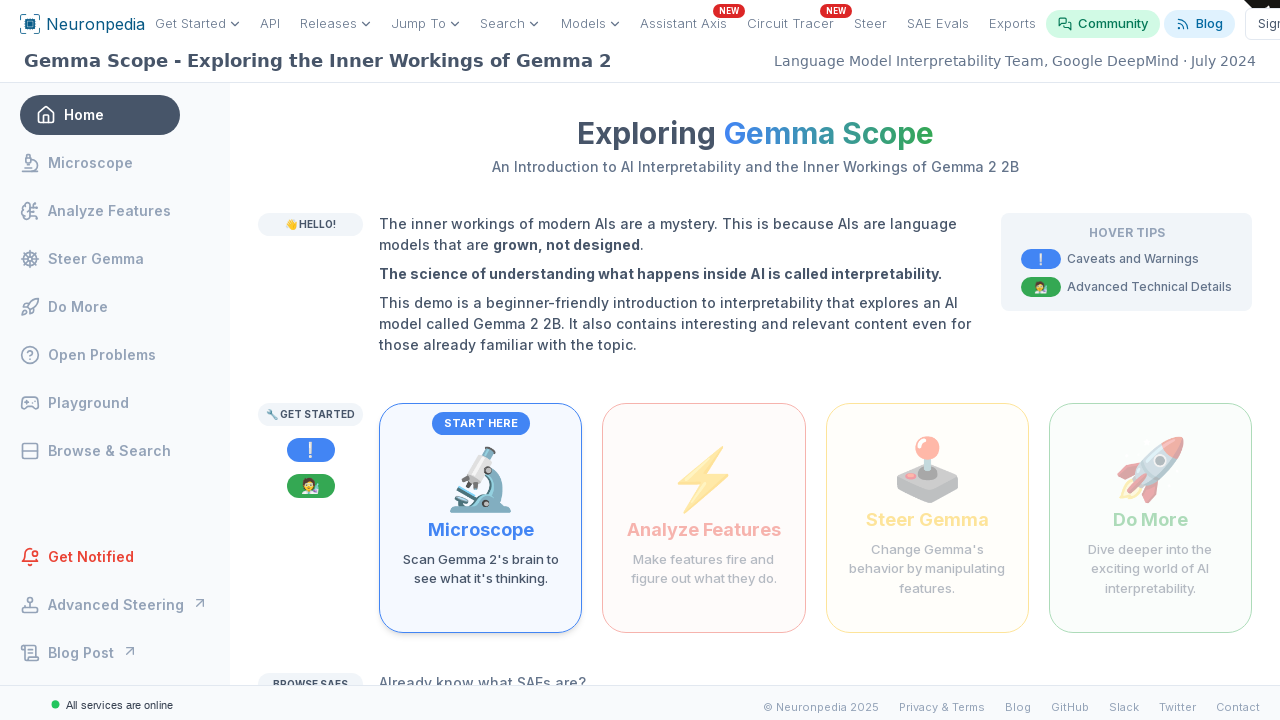

Clicked the steer gemma button with text 'Change Gemma's behavior by manipulating features' at (927, 569) on internal:text="Change Gemma's behavior by manipulating features"i
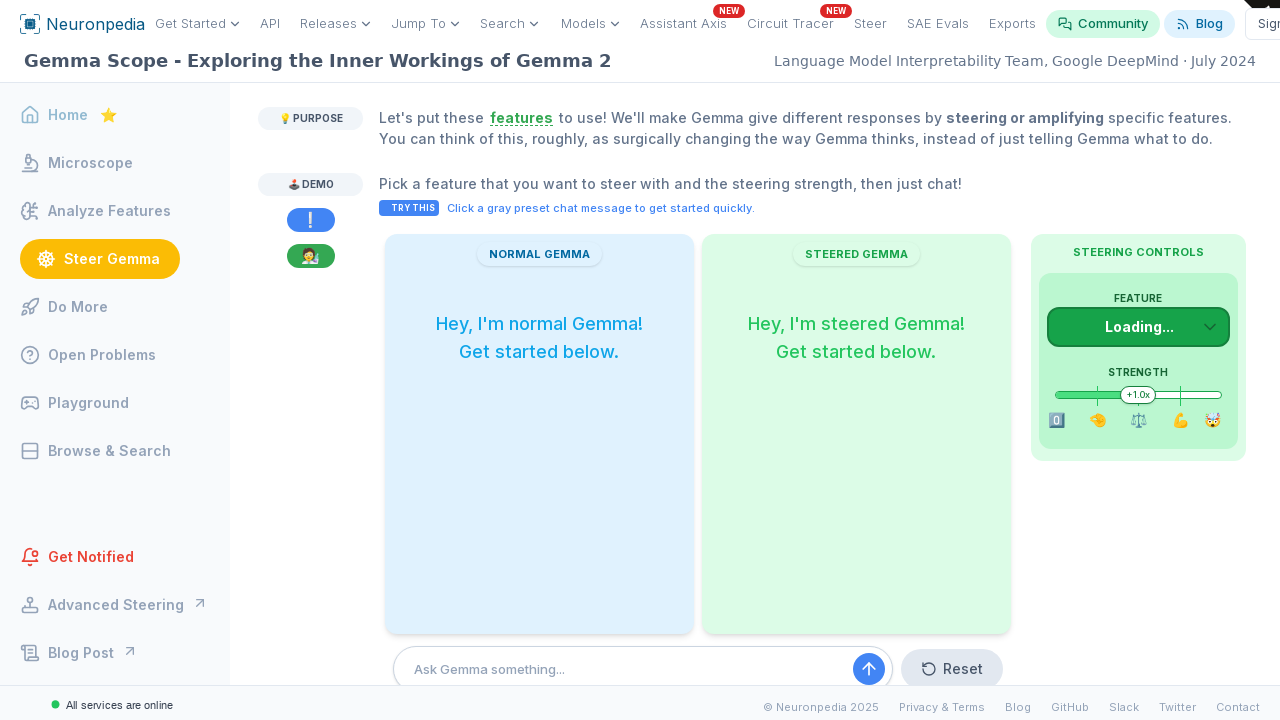

Verified navigation to steer section (URL contains #steer)
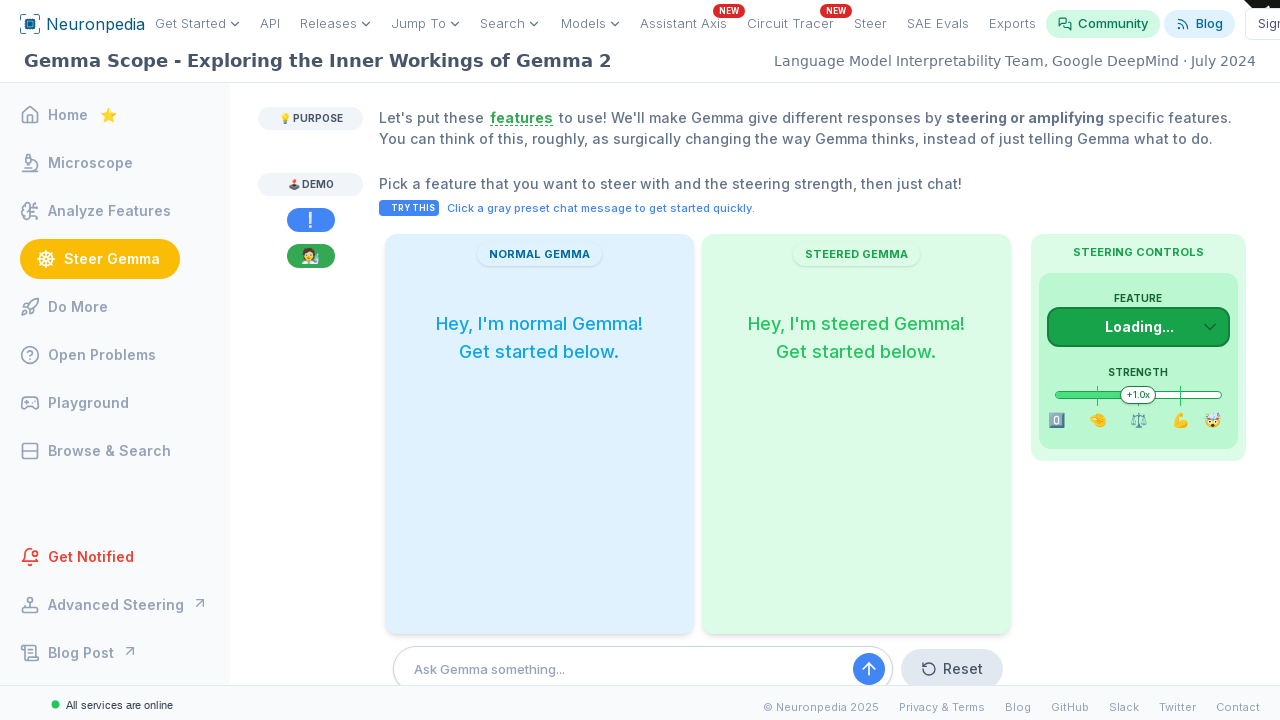

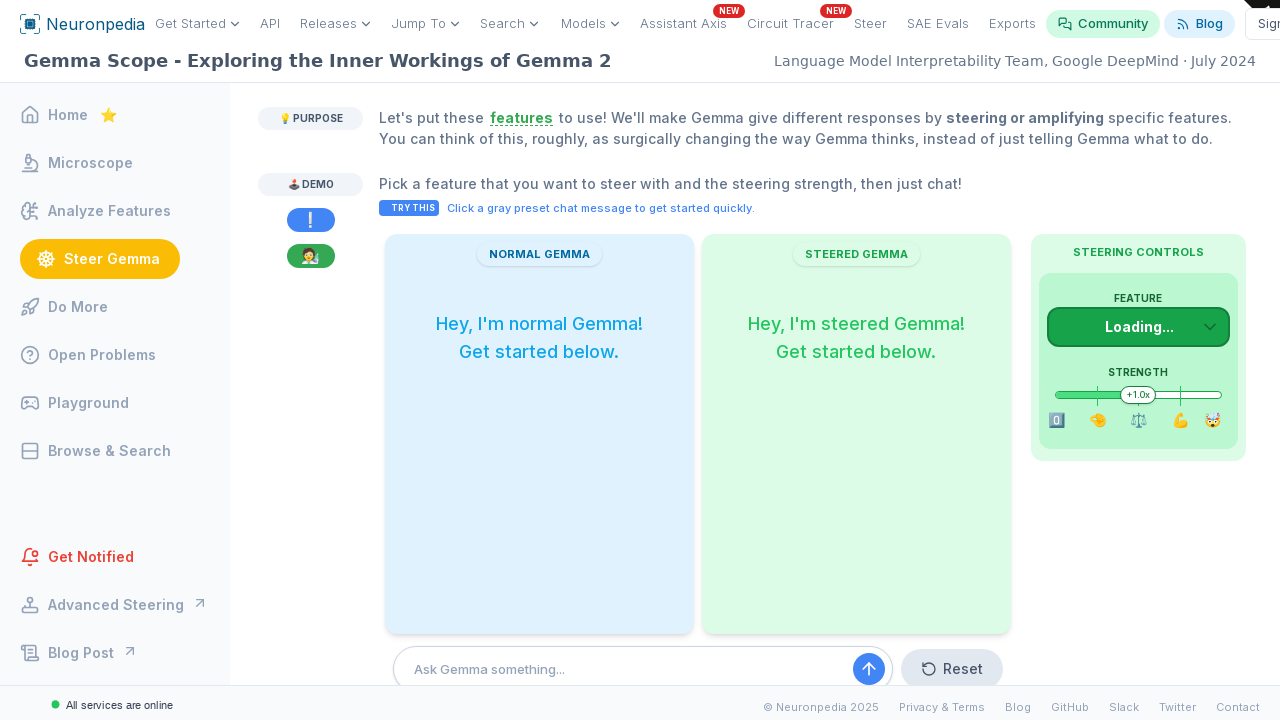